Tests the Radio Button functionality by selecting the Yes radio button option

Starting URL: https://demoqa.com/

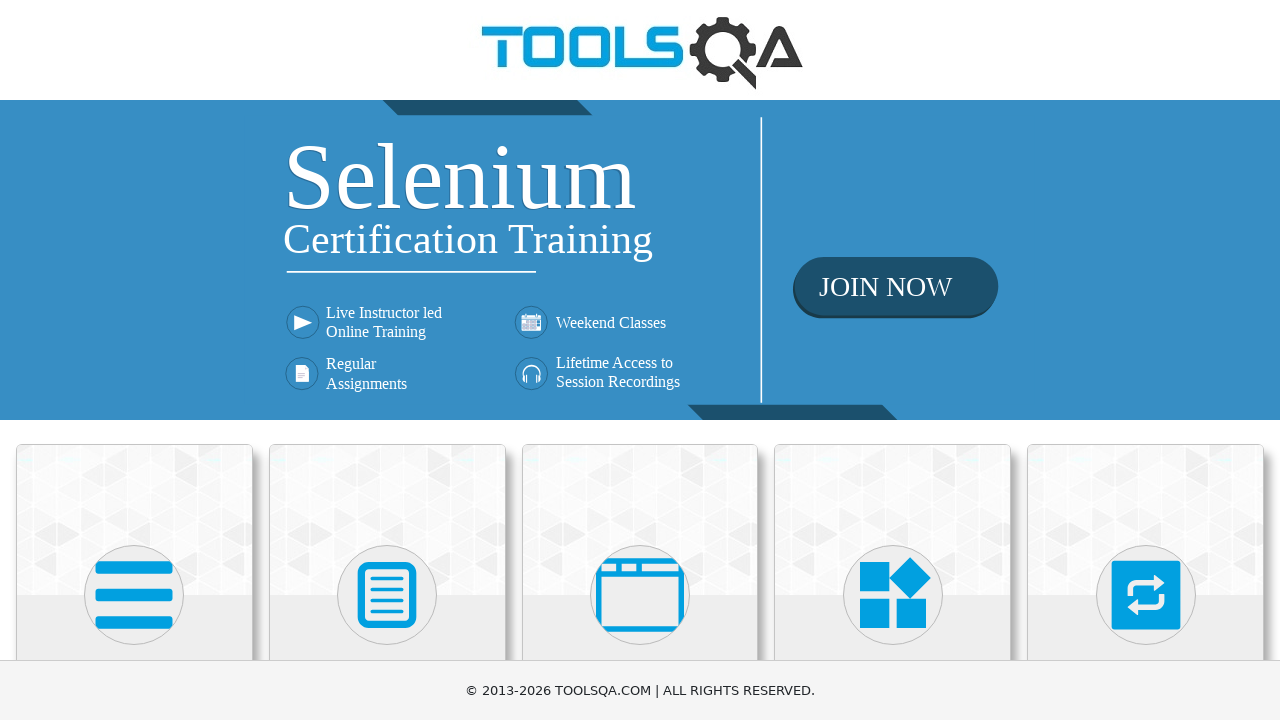

Clicked on Elements card at (134, 360) on text=Elements
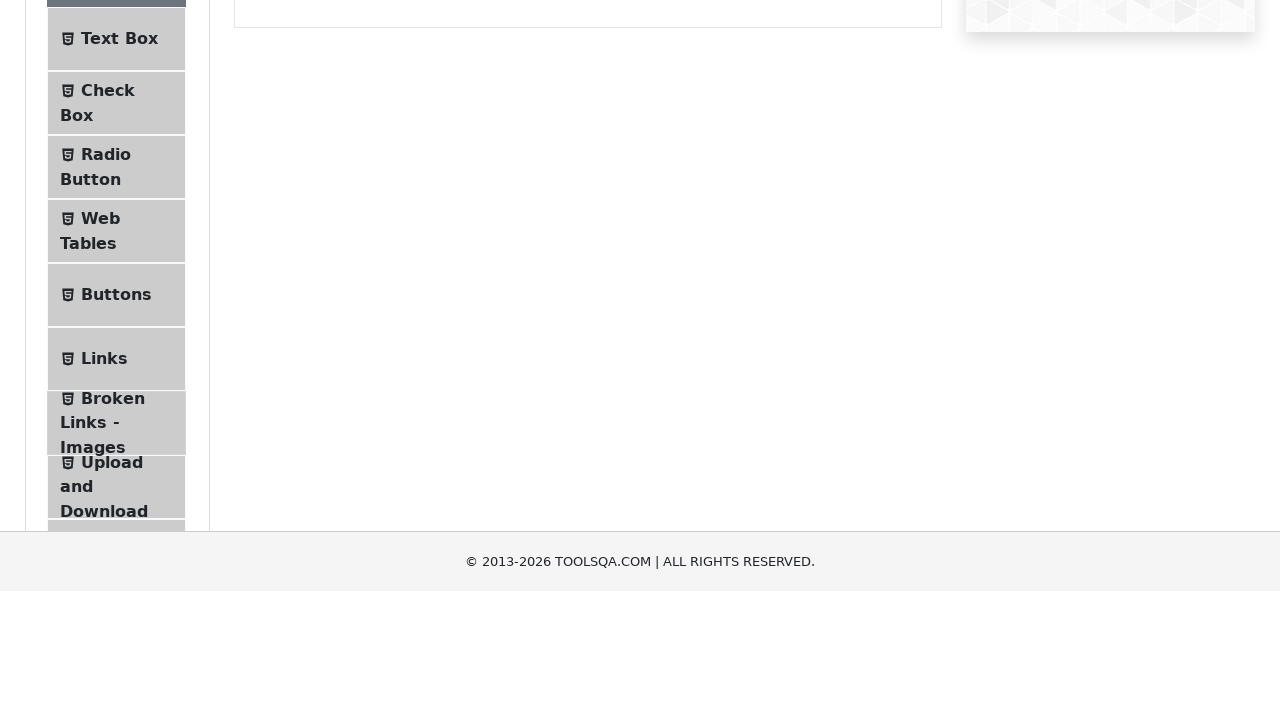

Clicked on Radio Button menu item at (106, 376) on text=Radio Button
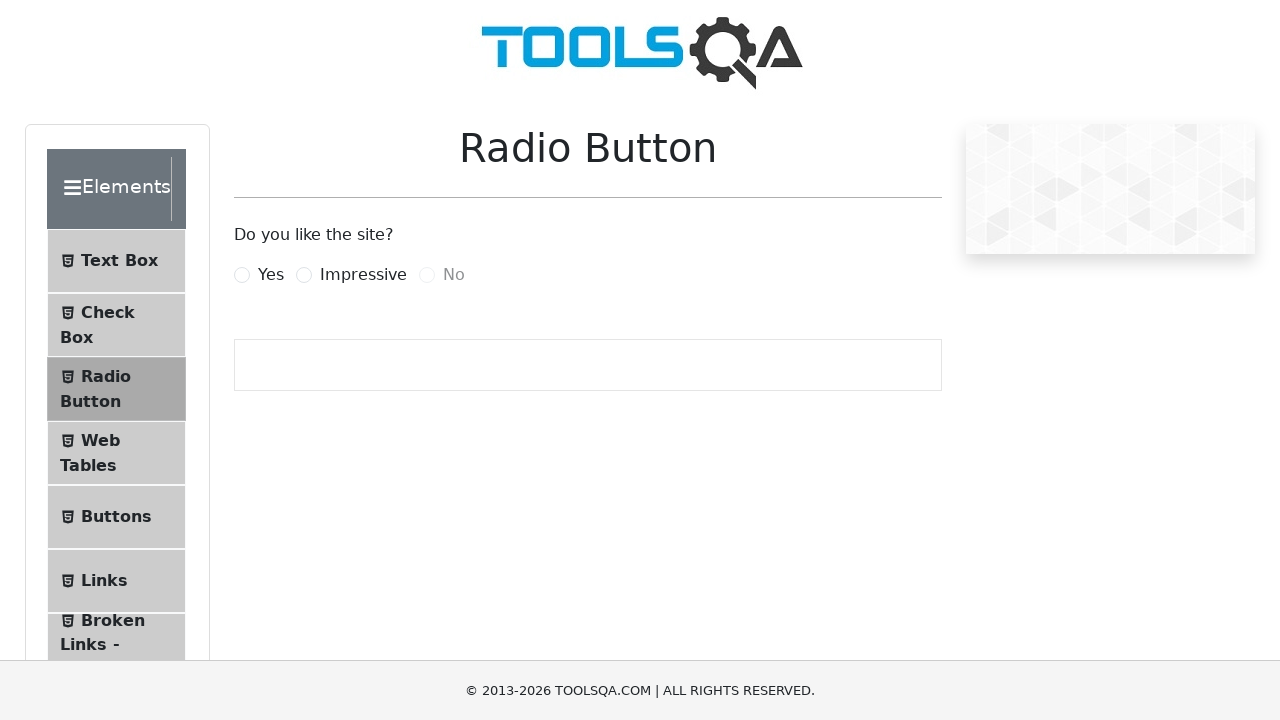

Clicked the Yes radio button at (271, 275) on label[for='yesRadio']
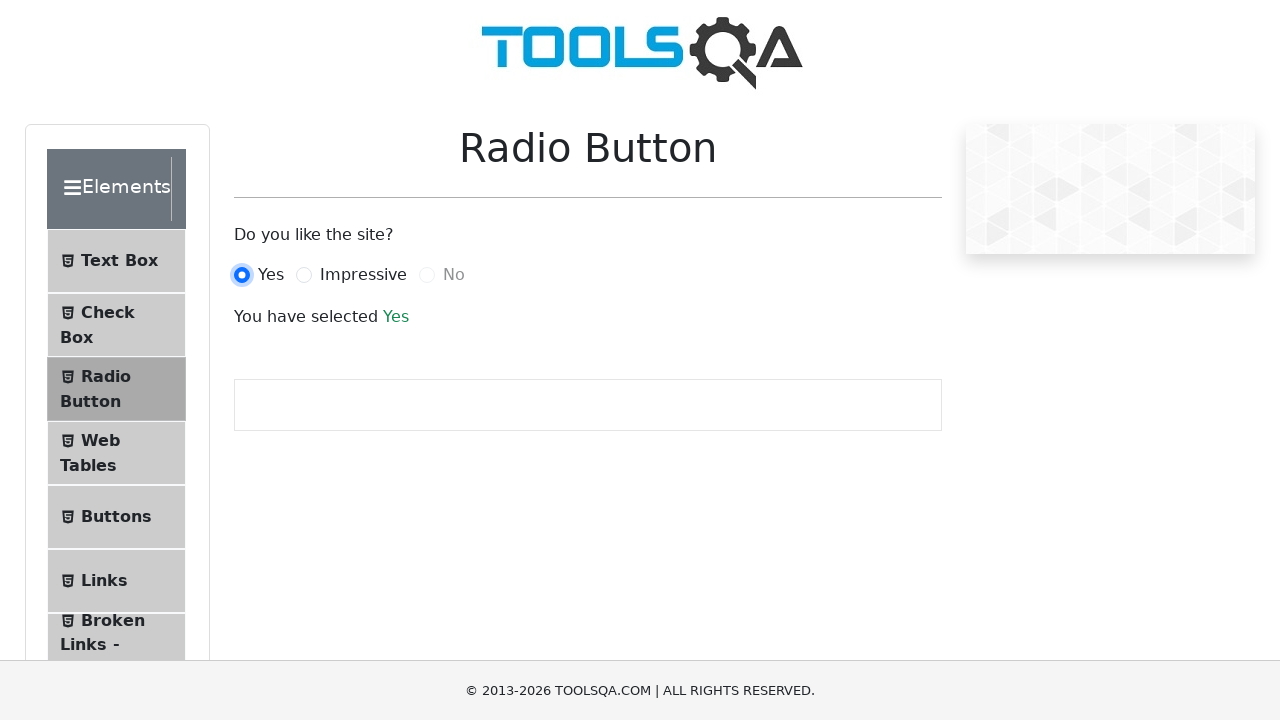

Success message displayed after selecting Yes radio button
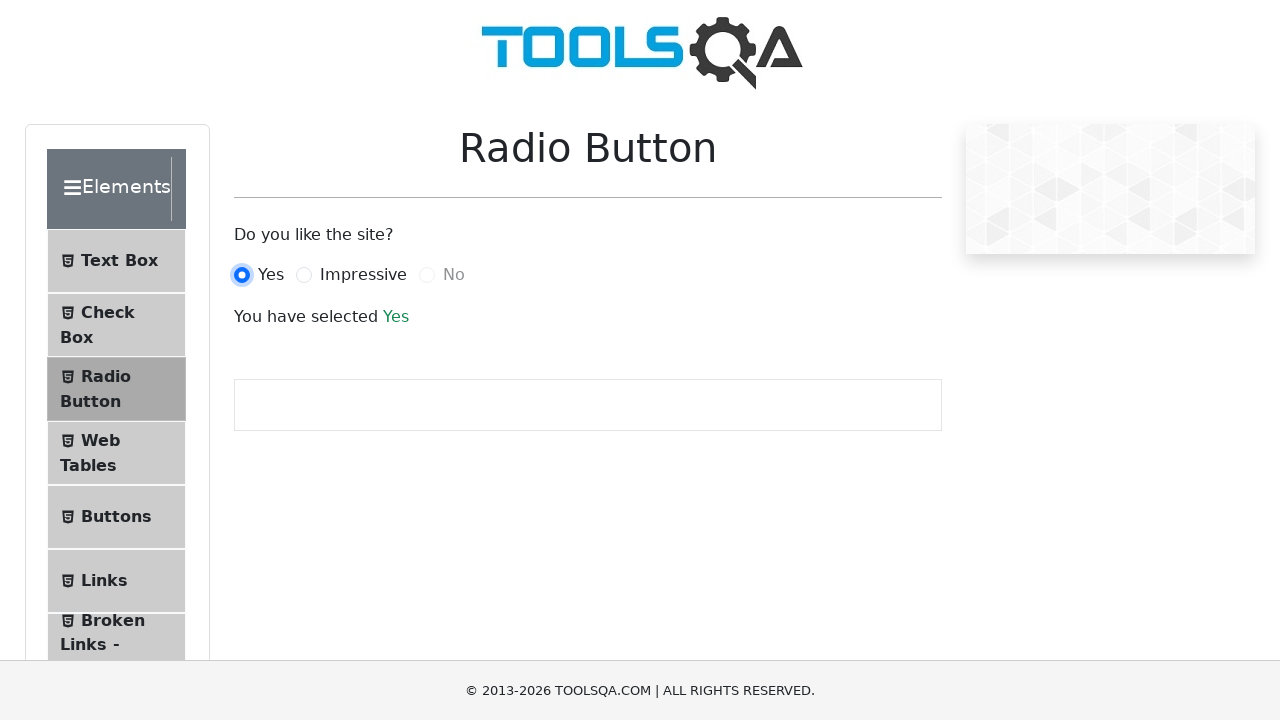

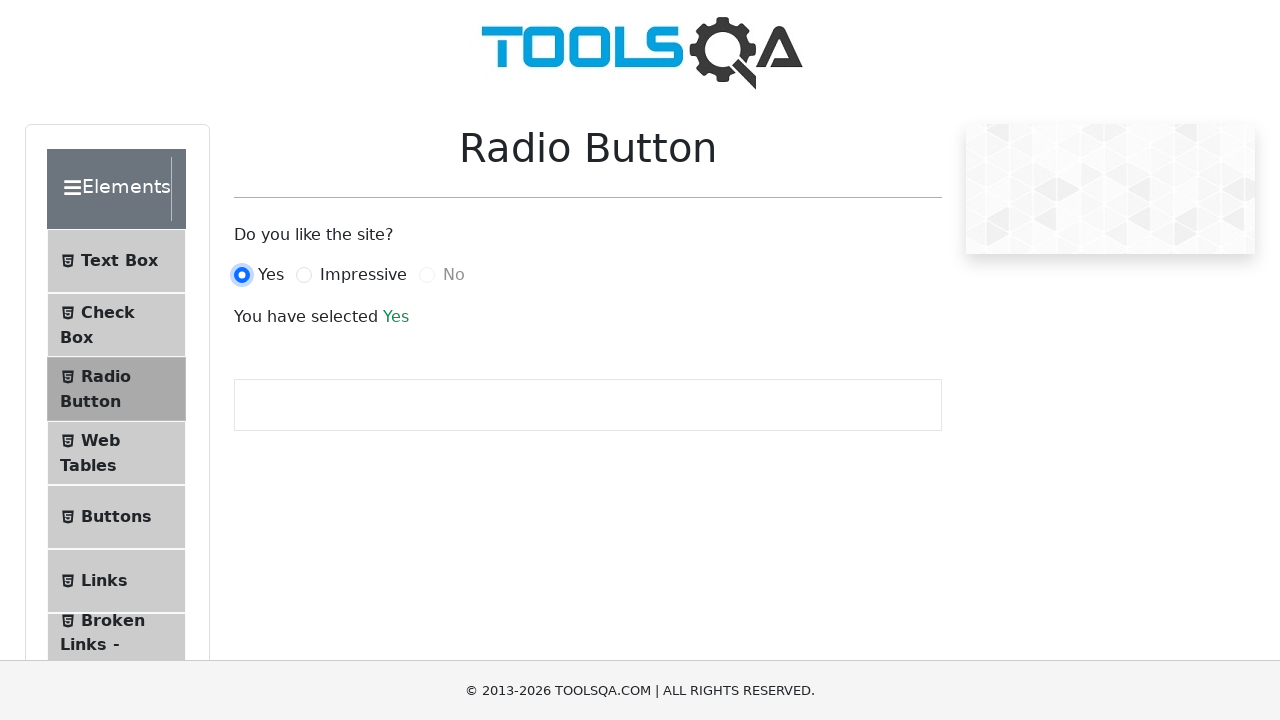